Tests the student registration form on DemoQA by filling out personal information including name, email, gender, phone number, date of birth, subjects, hobbies, file upload, and address, then submitting the form.

Starting URL: https://demoqa.com/automation-practice-form

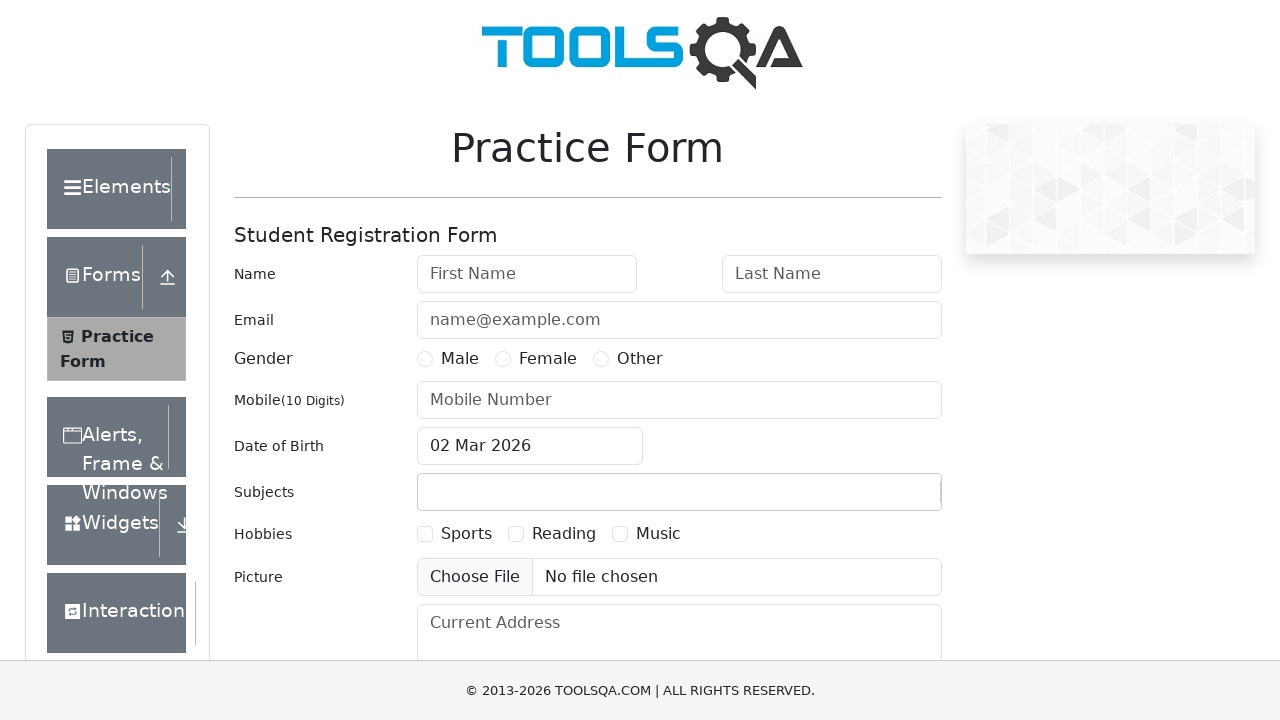

Scrolled down 400px to make form visible
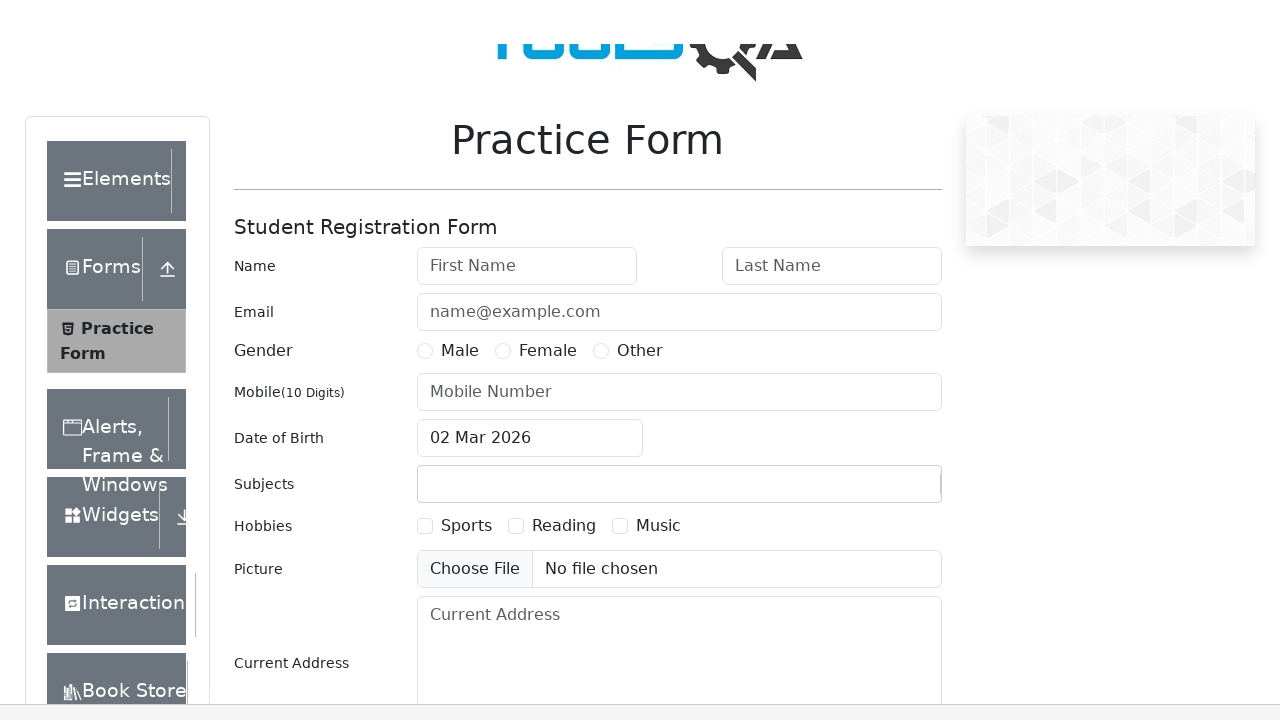

Filled first name field with 'Sai' on #firstName
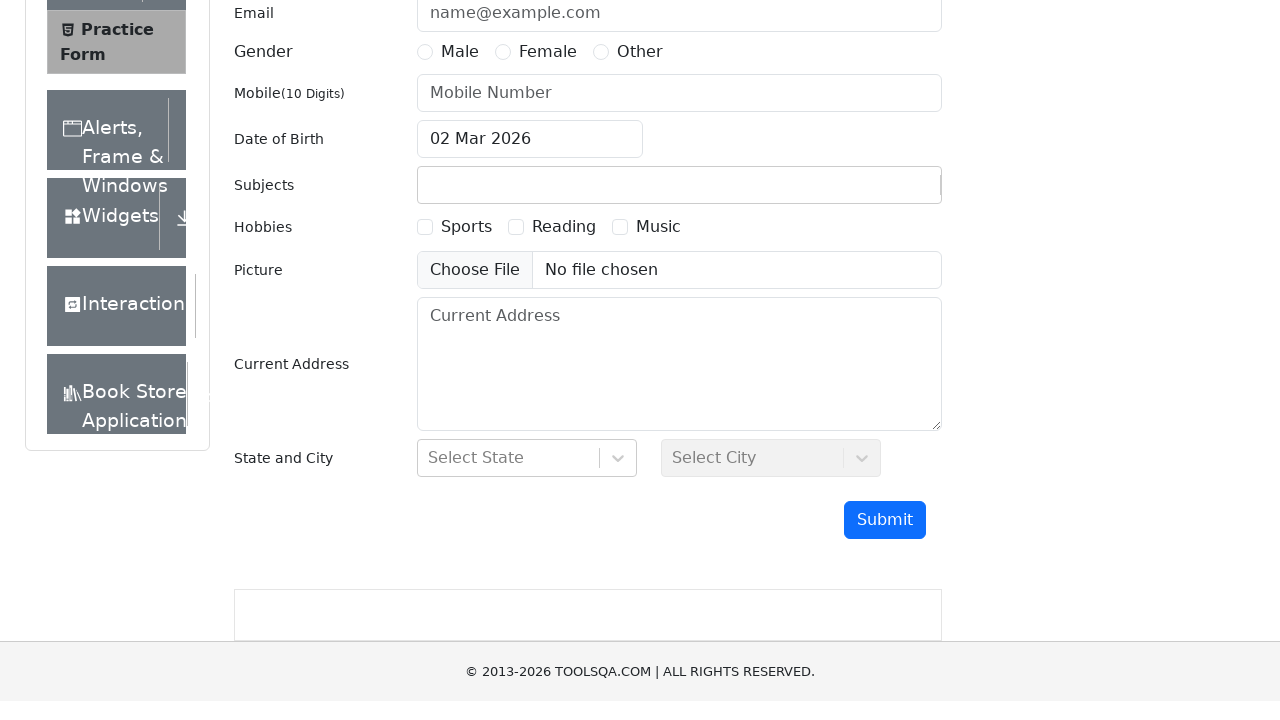

Filled last name field with 'Durga' on #lastName
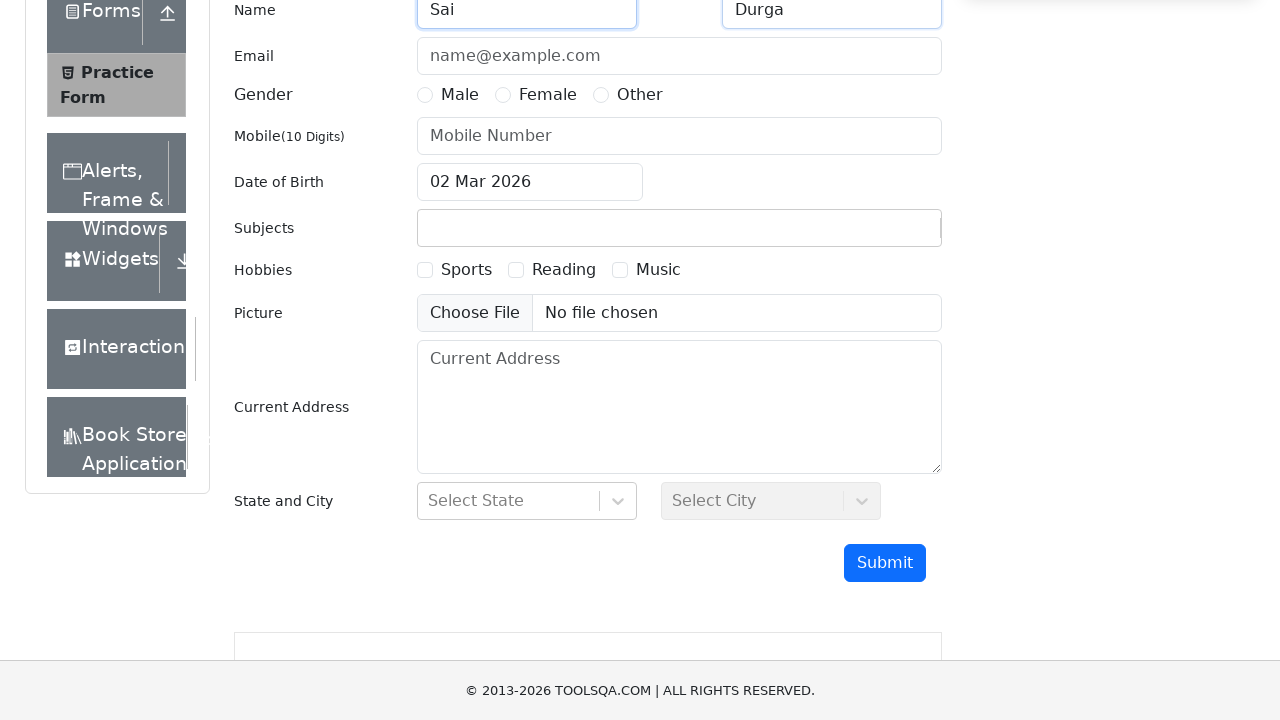

Filled email field with 'saihds353@gmail.com' on #userEmail
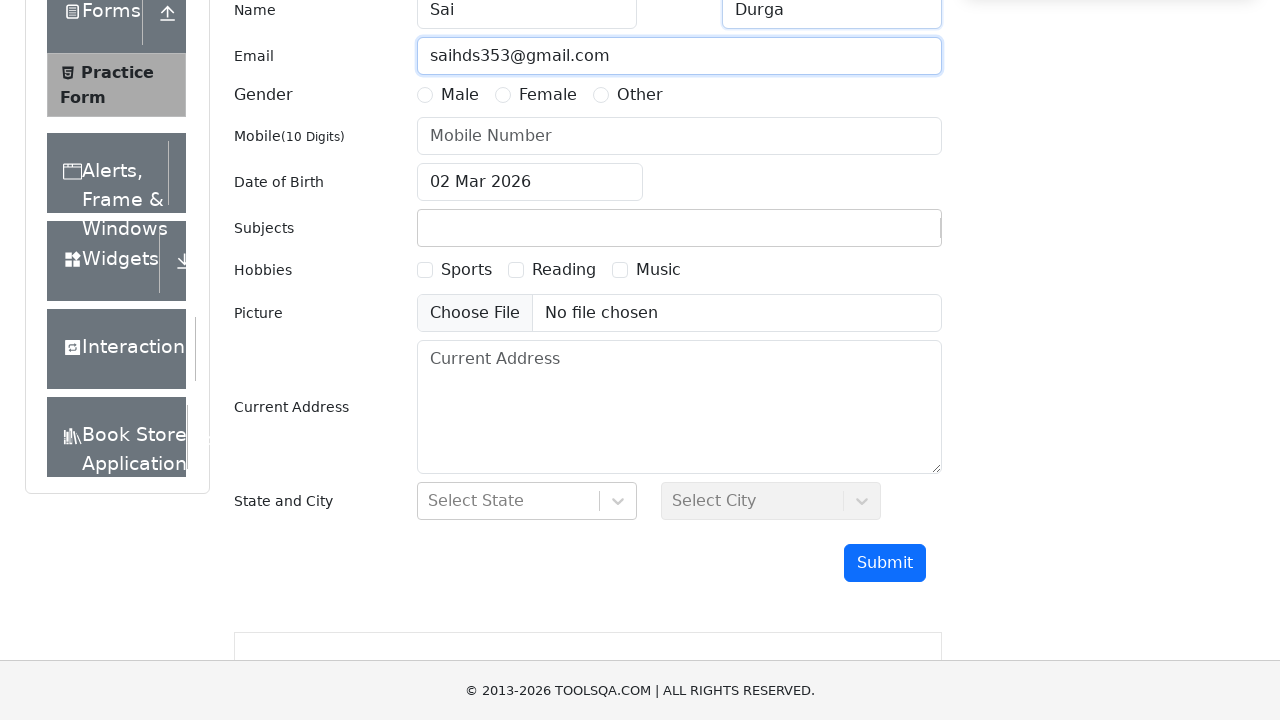

Selected Male gender option at (460, 95) on label[for='gender-radio-1']
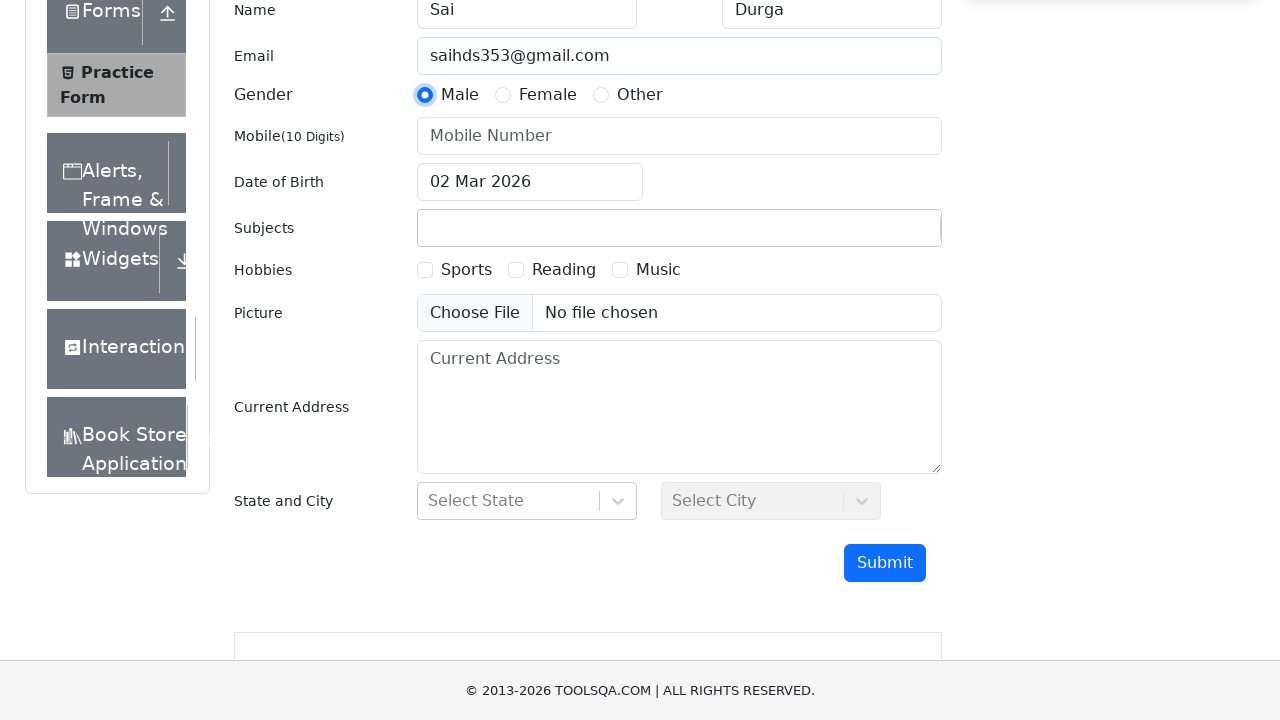

Scrolled down 700px to reveal more form fields
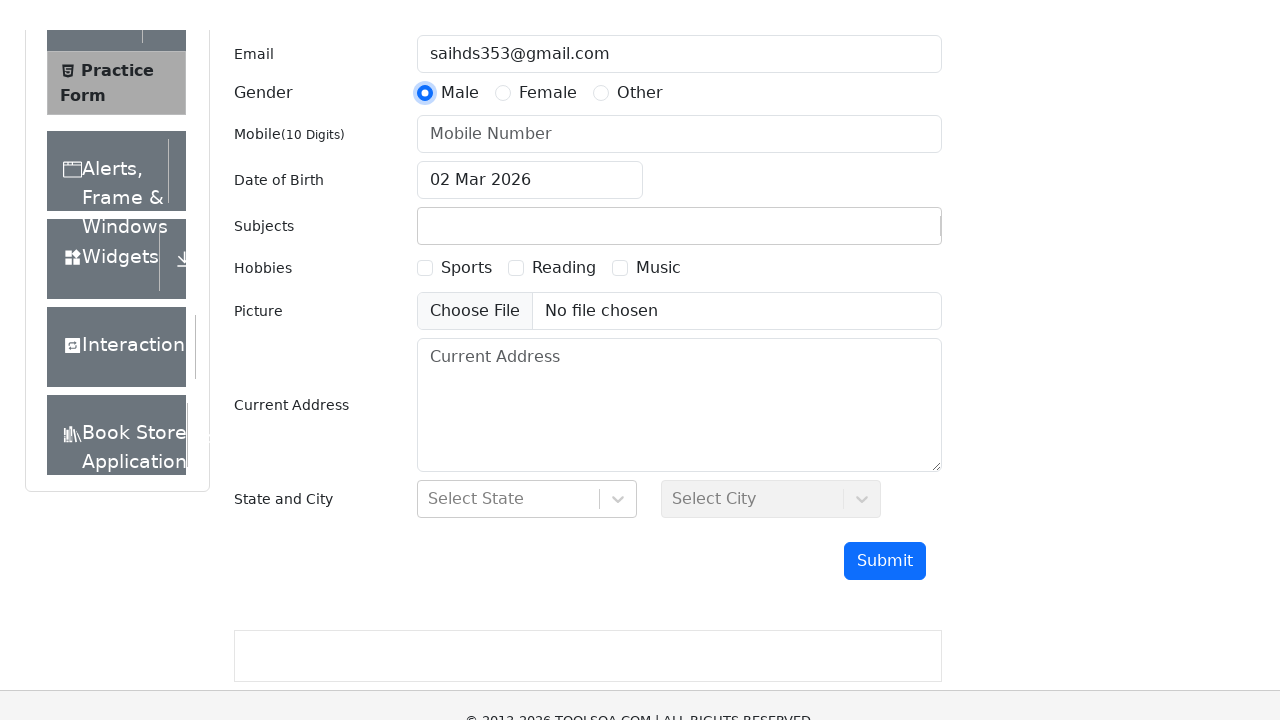

Filled phone number field with '9635626262' on #userNumber
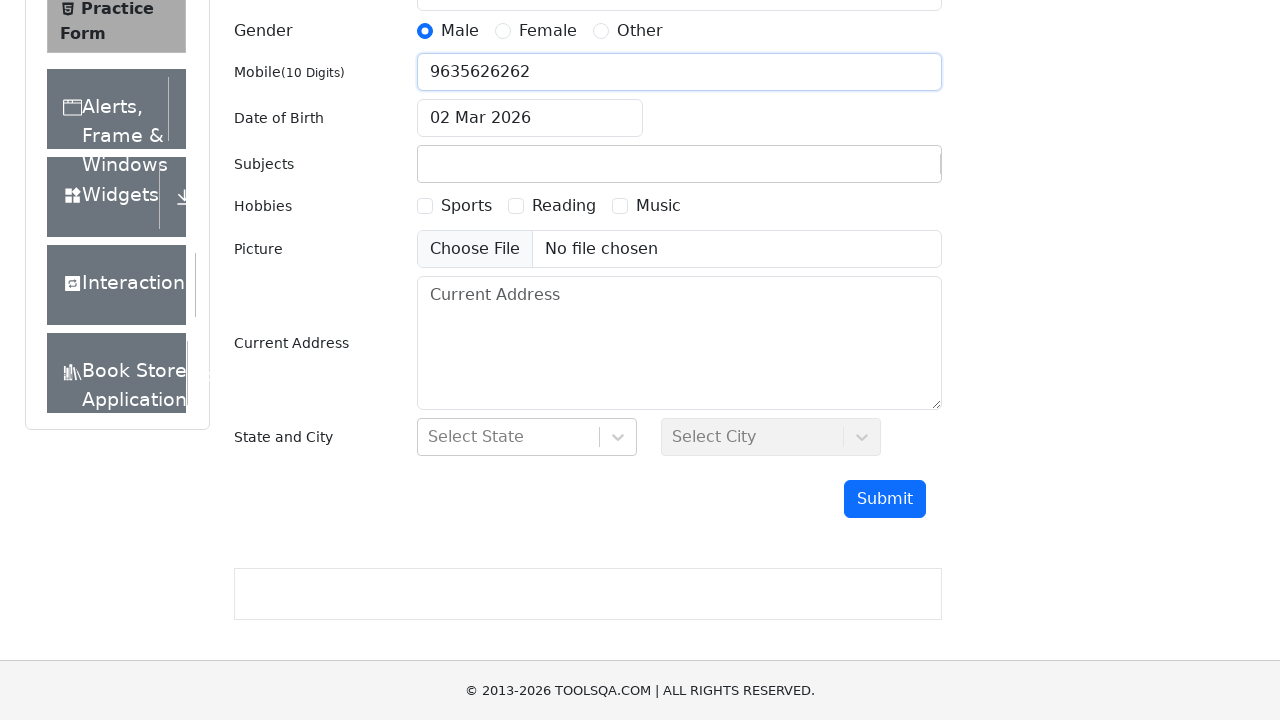

Opened date of birth picker at (530, 118) on #dateOfBirthInput
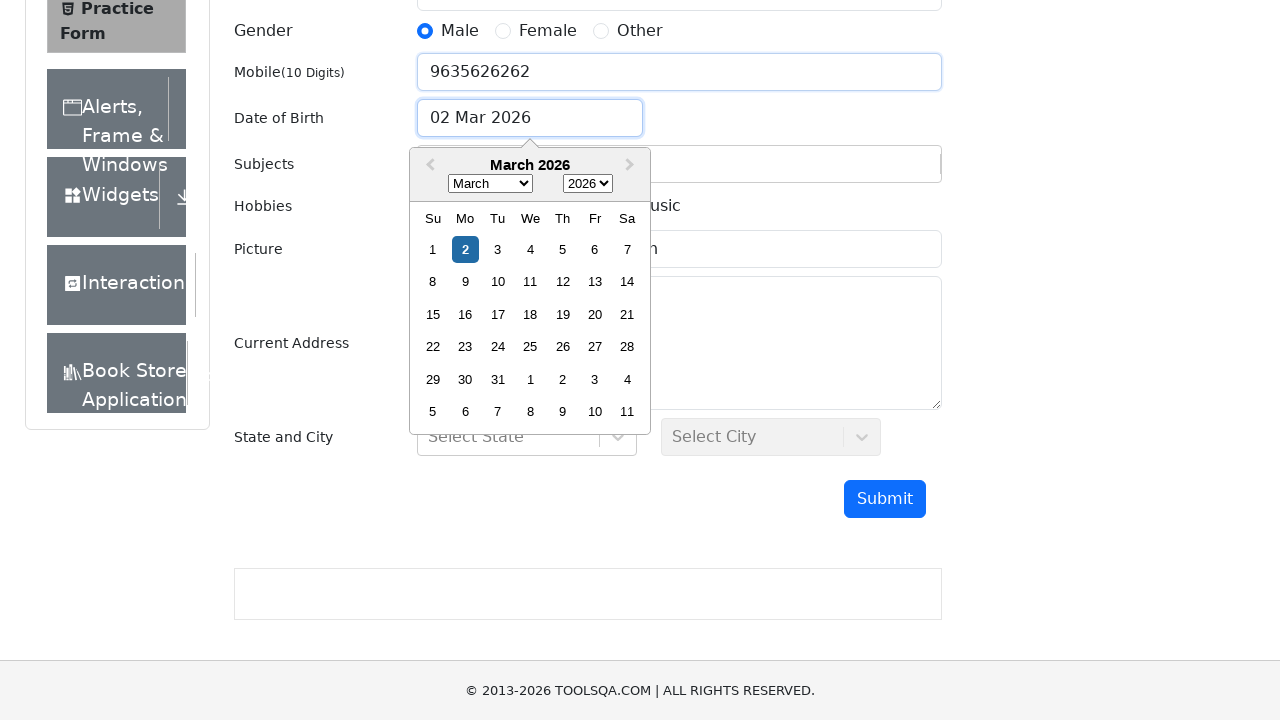

Selected year 2025 in date picker on .react-datepicker__year-select
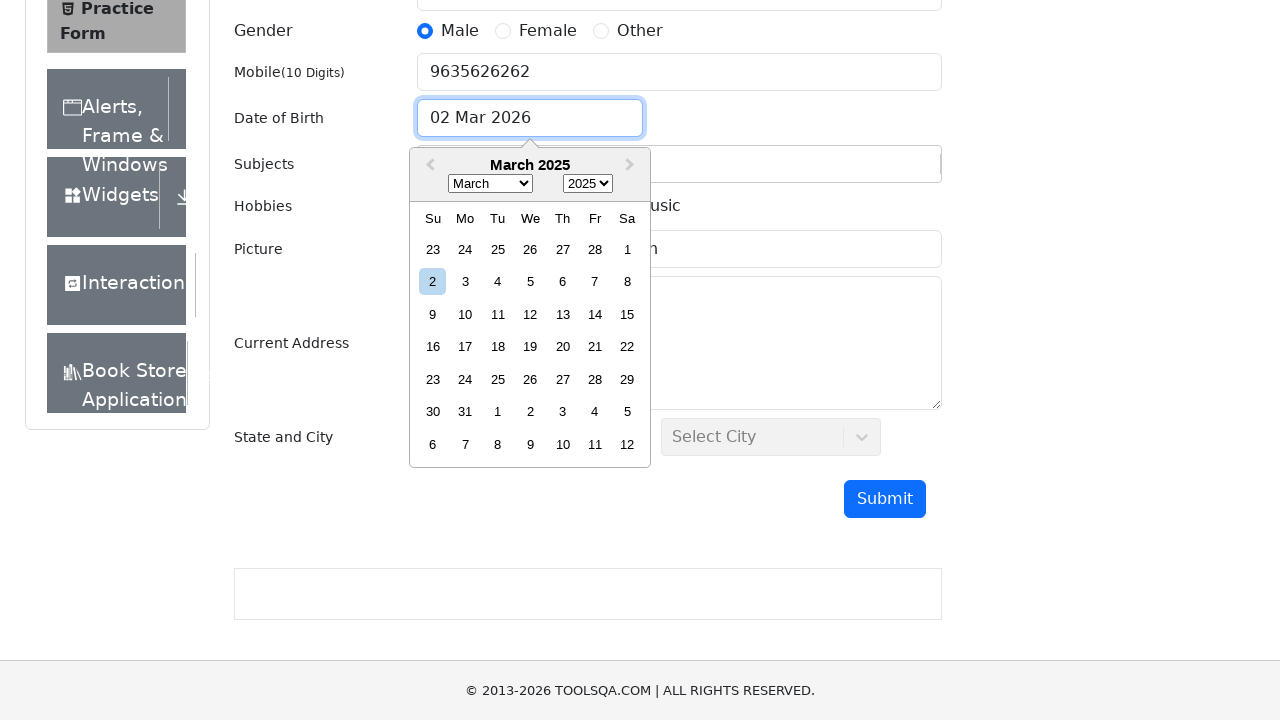

Selected October (month 9) in date picker on .react-datepicker__month-select
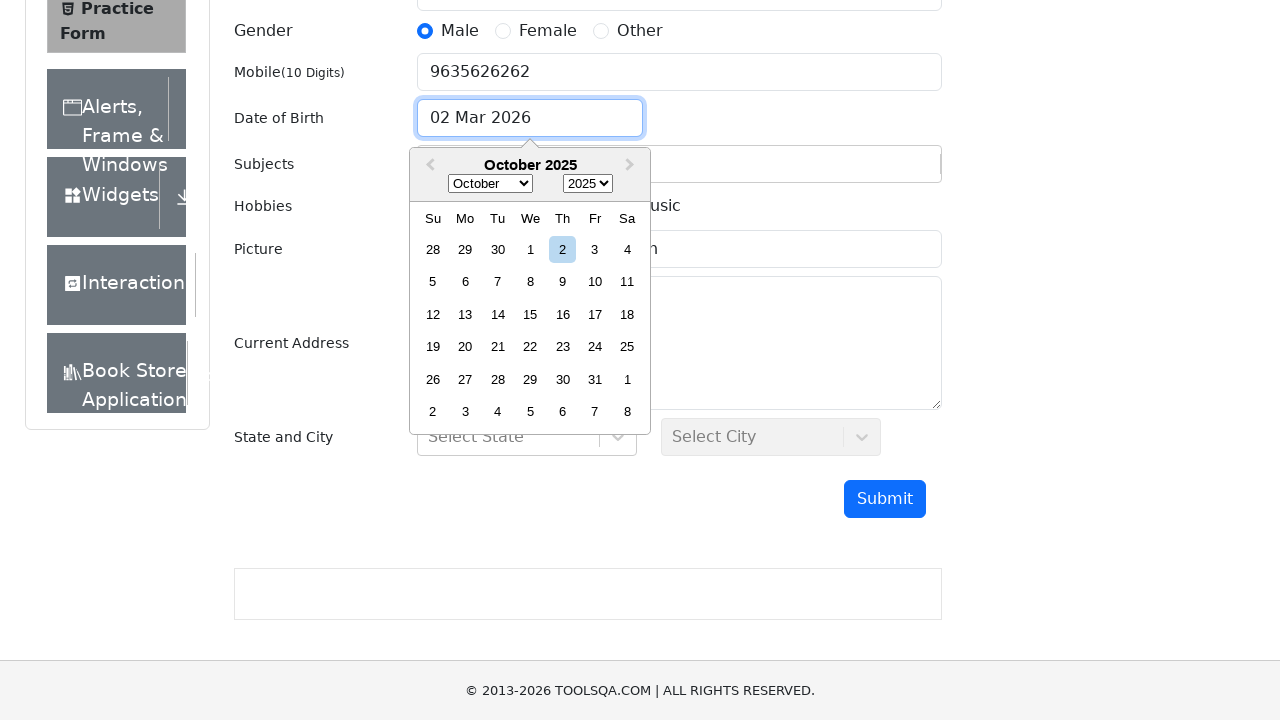

Selected day 9 in date picker at (562, 282) on .react-datepicker__day--009:not(.react-datepicker__day--outside-month)
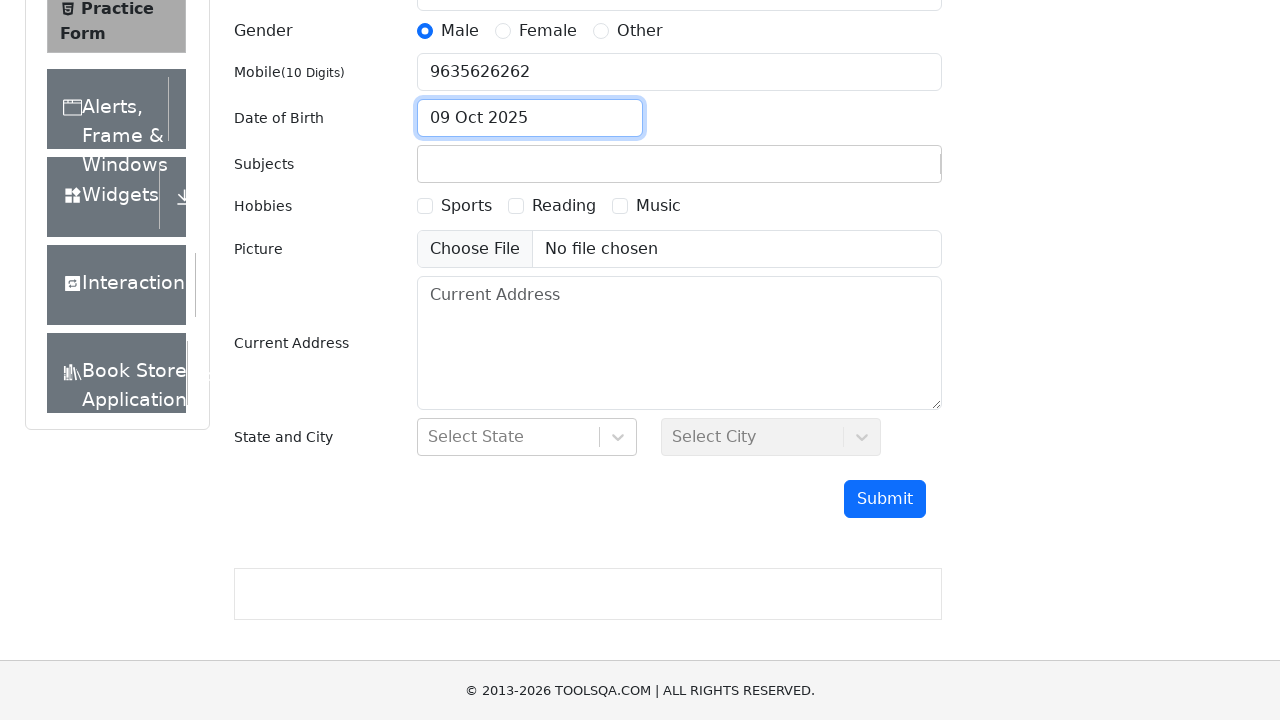

Filled subjects input field with 'Math' on #subjectsInput
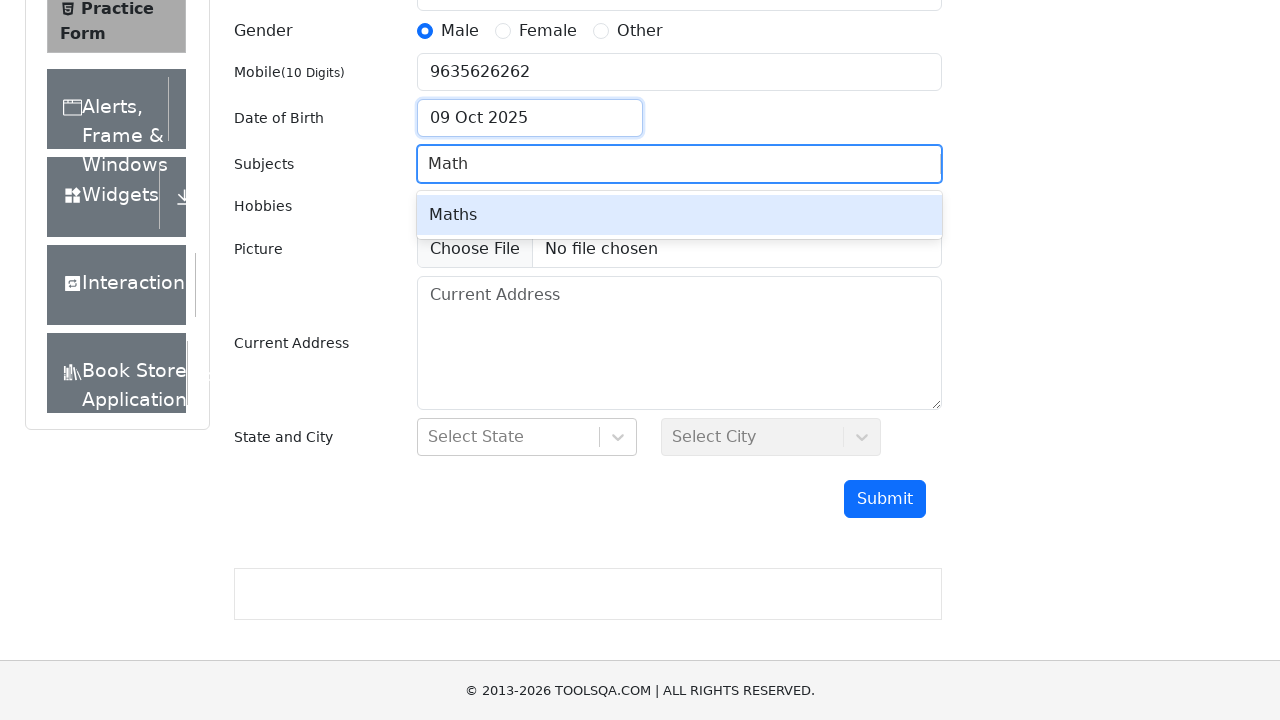

Pressed Enter to add 'Math' to subjects on #subjectsInput
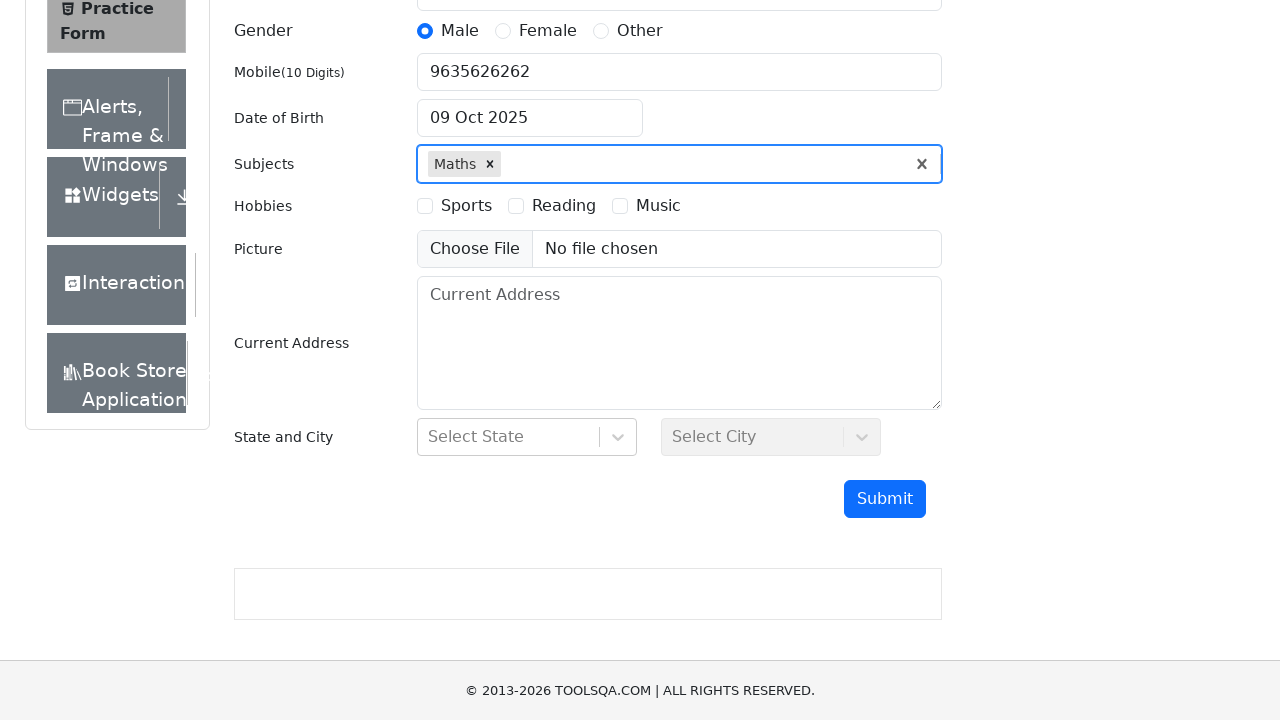

Filled subjects input field with 'phy' on #subjectsInput
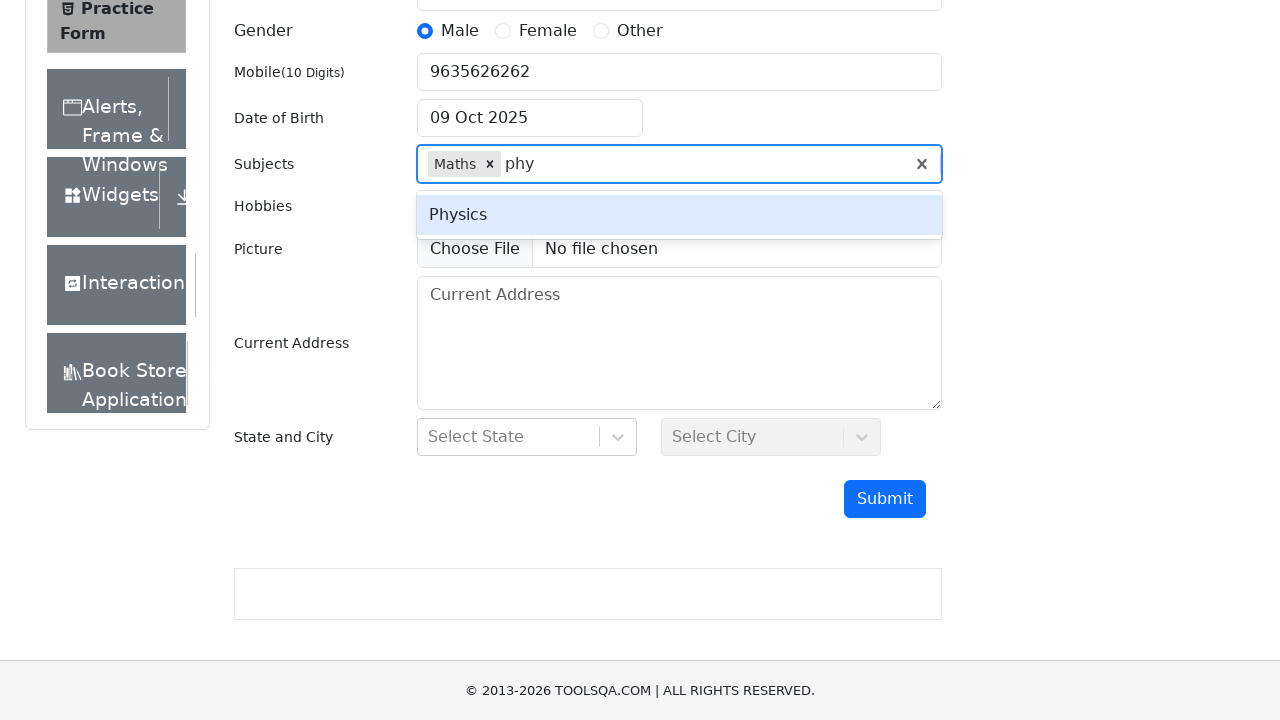

Pressed Enter to add 'phy' to subjects on #subjectsInput
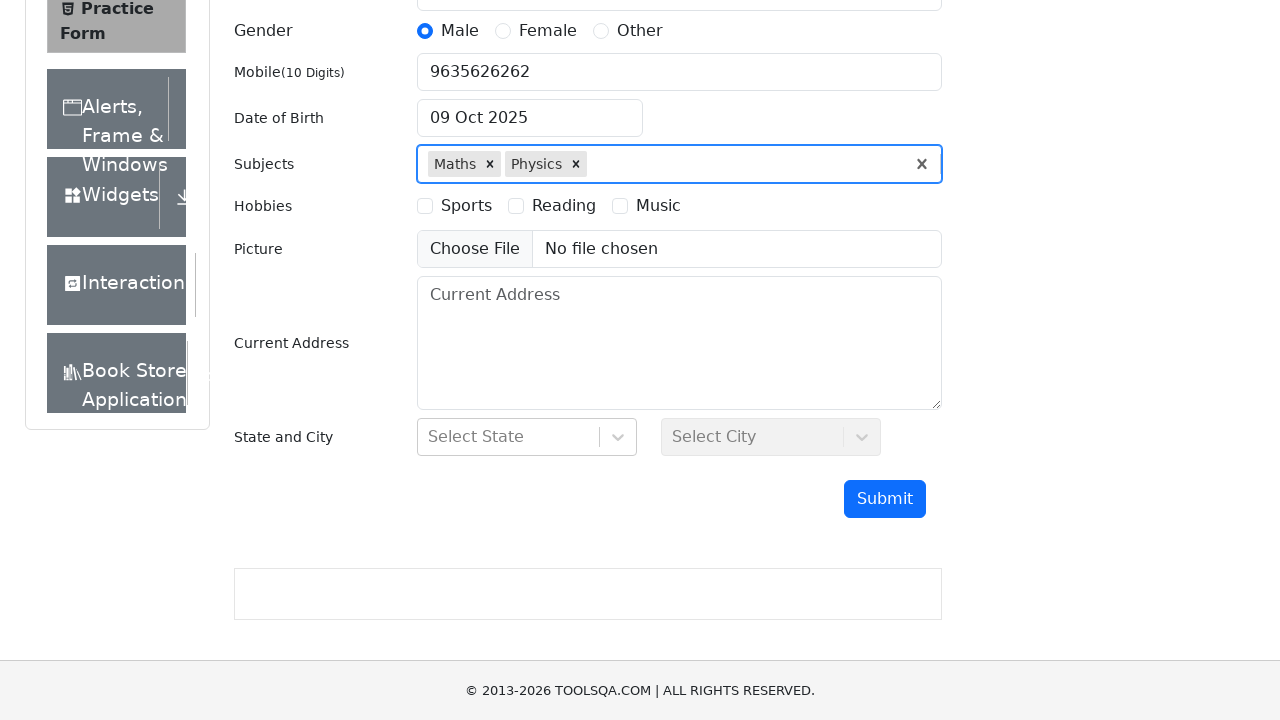

Filled subjects input field with 'Eco' on #subjectsInput
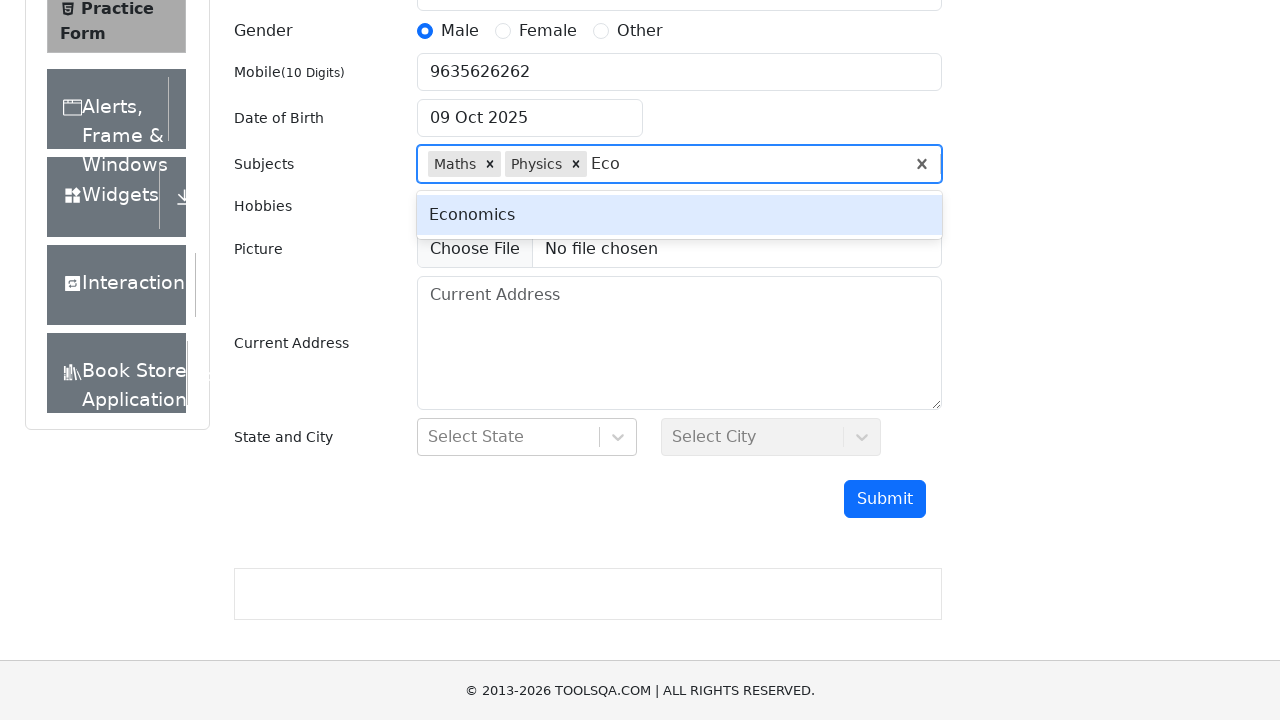

Pressed Enter to add 'Eco' to subjects on #subjectsInput
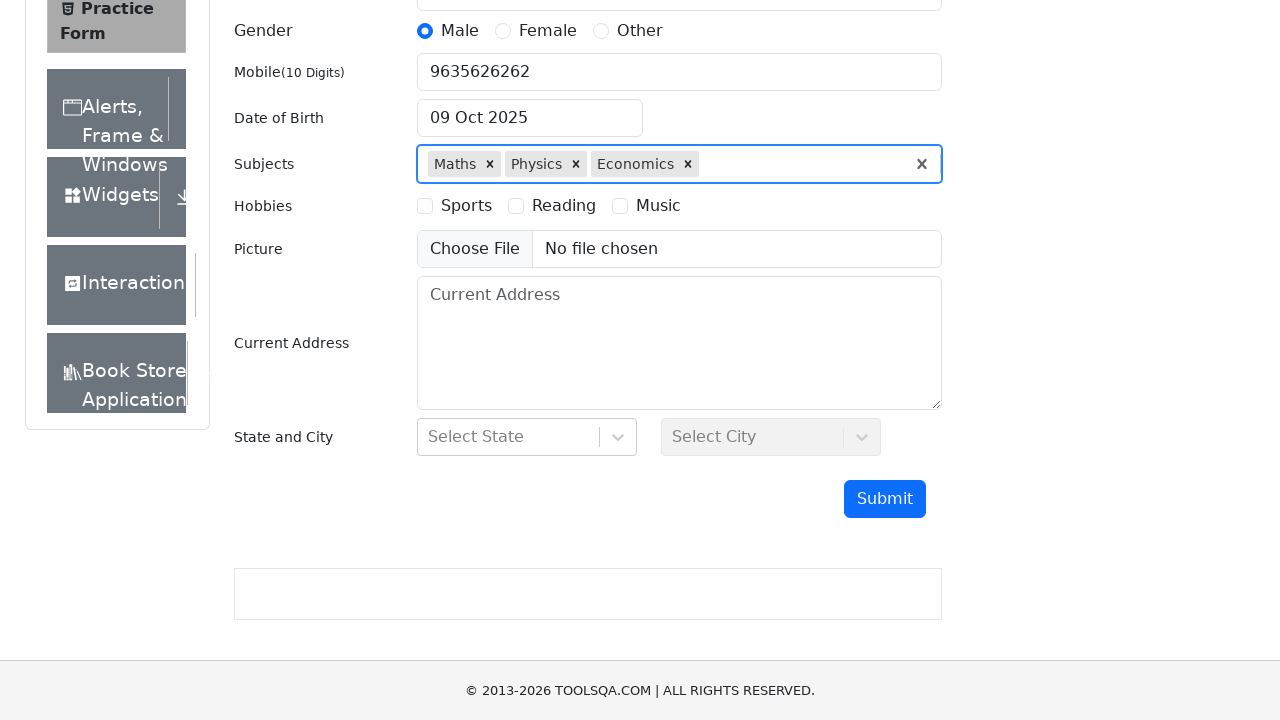

Filled subjects input field with 'Eng' on #subjectsInput
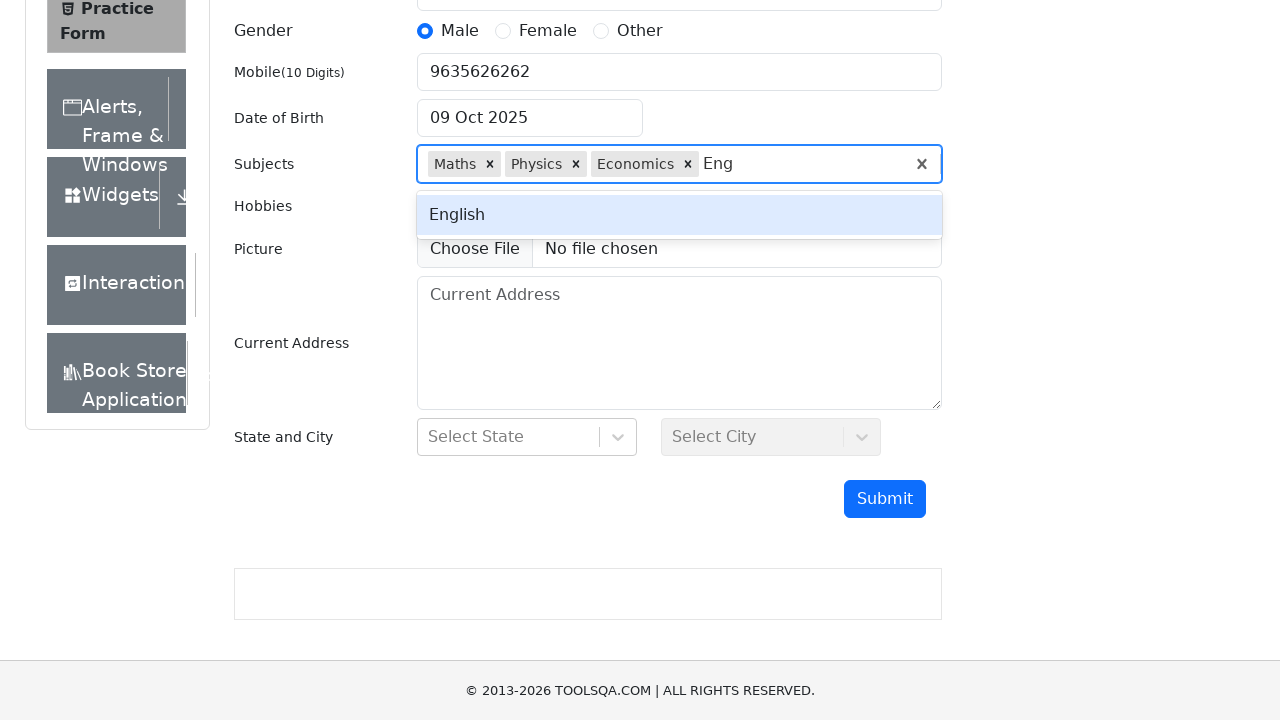

Pressed Enter to add 'Eng' to subjects on #subjectsInput
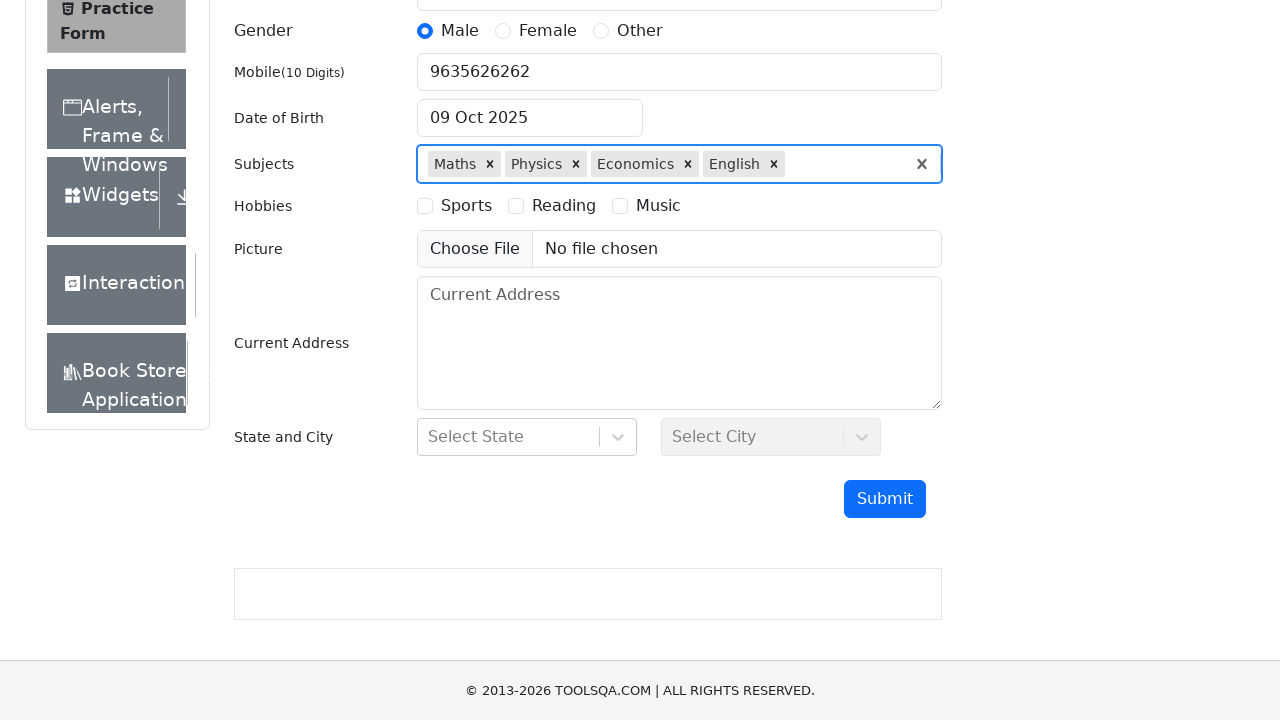

Selected Sports hobby at (466, 206) on label[for='hobbies-checkbox-1']
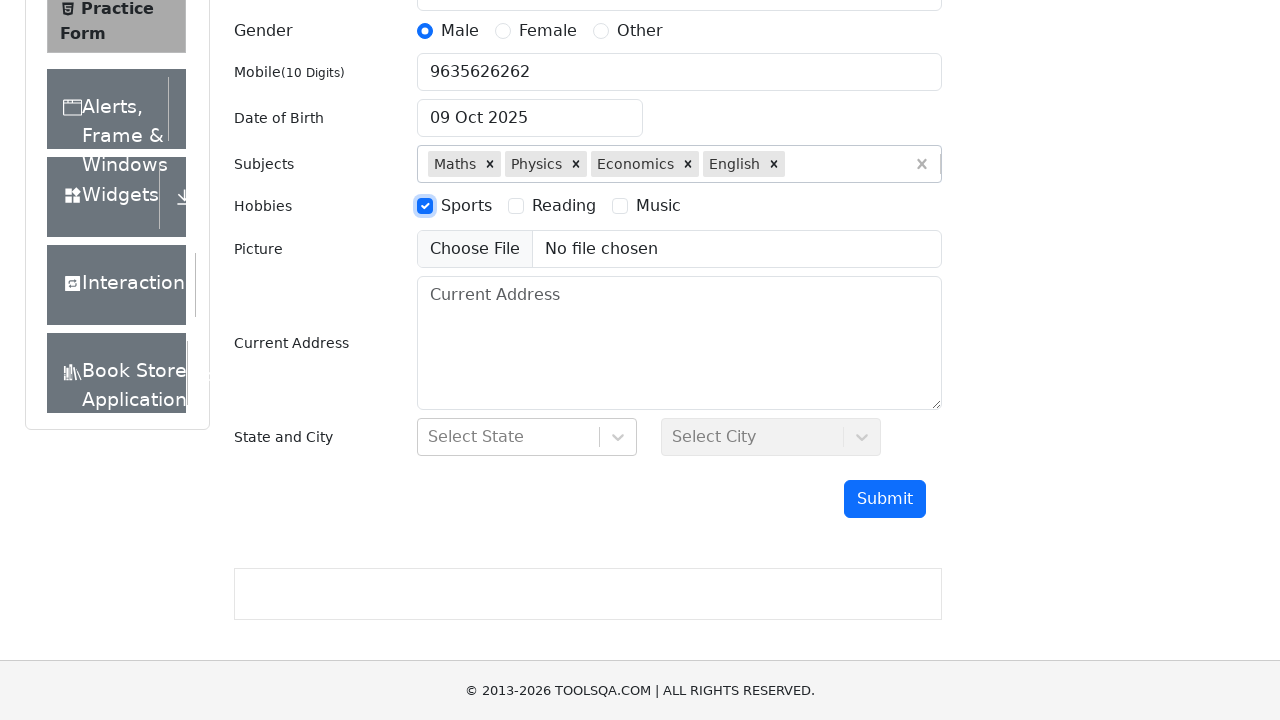

Selected Reading hobby at (564, 206) on label[for='hobbies-checkbox-2']
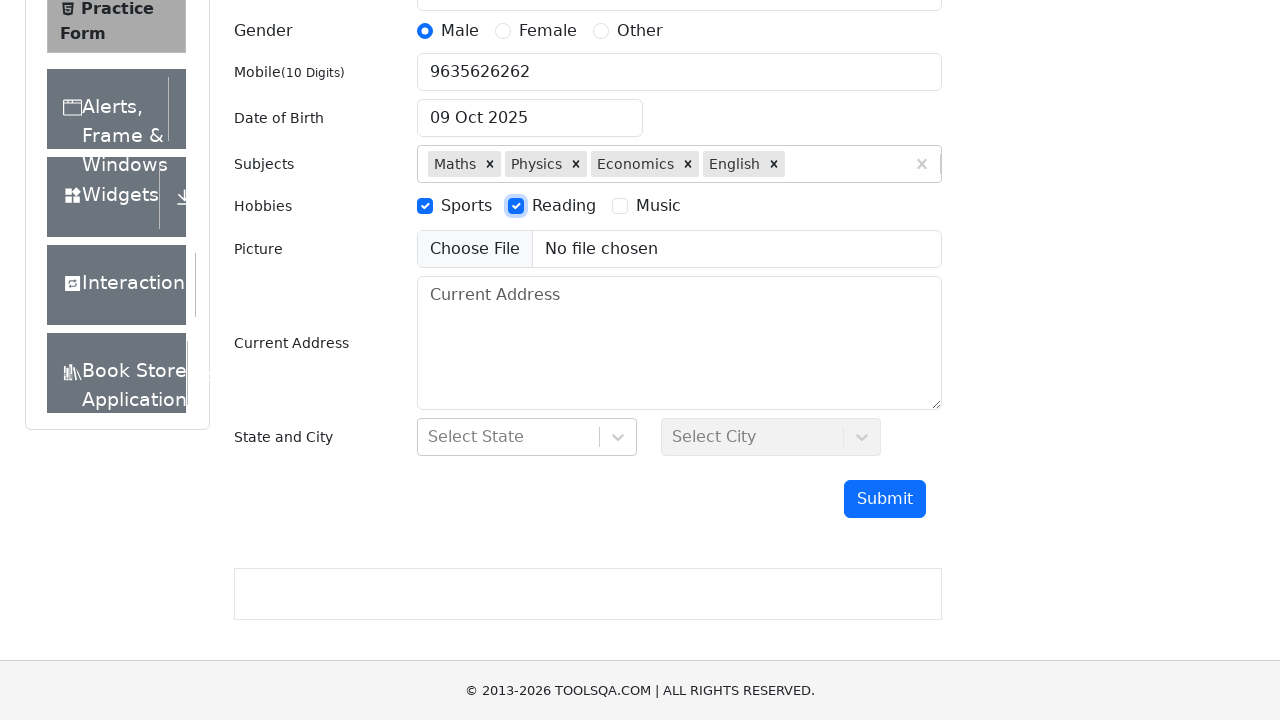

Scrolled down 900px to reveal address and submit button
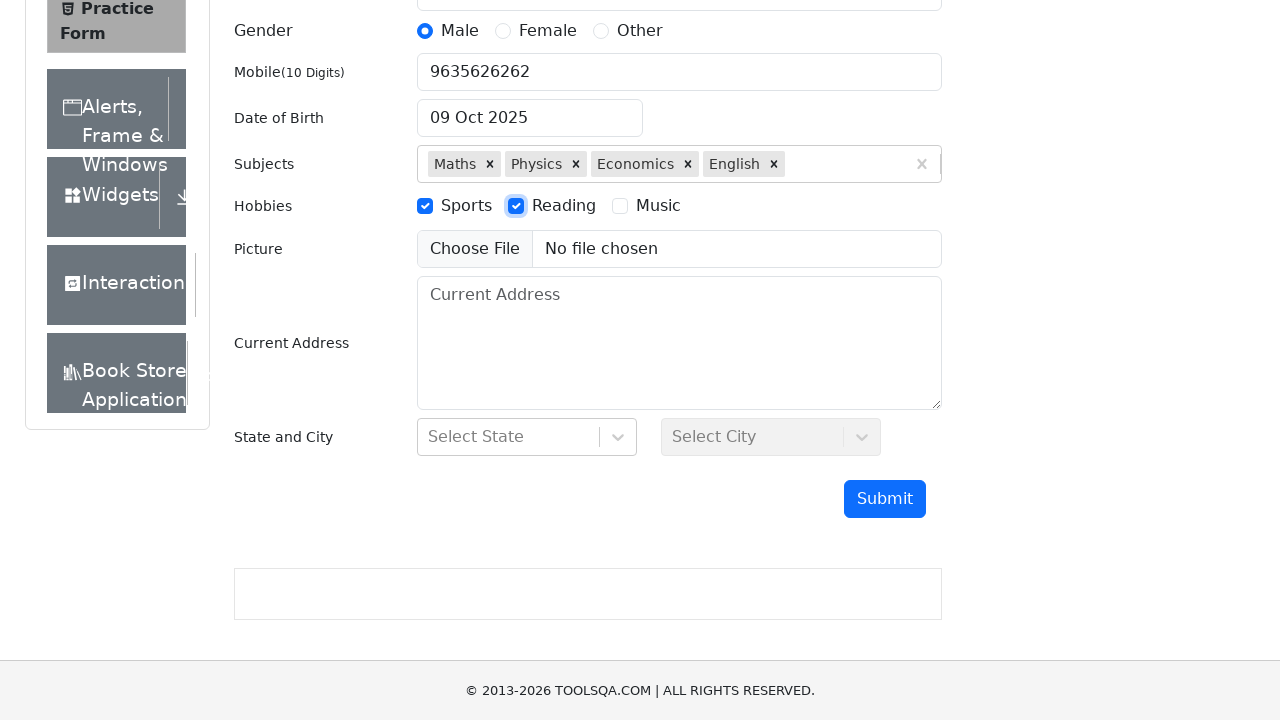

Filled current address field with 'Visakhapatnam' on #currentAddress
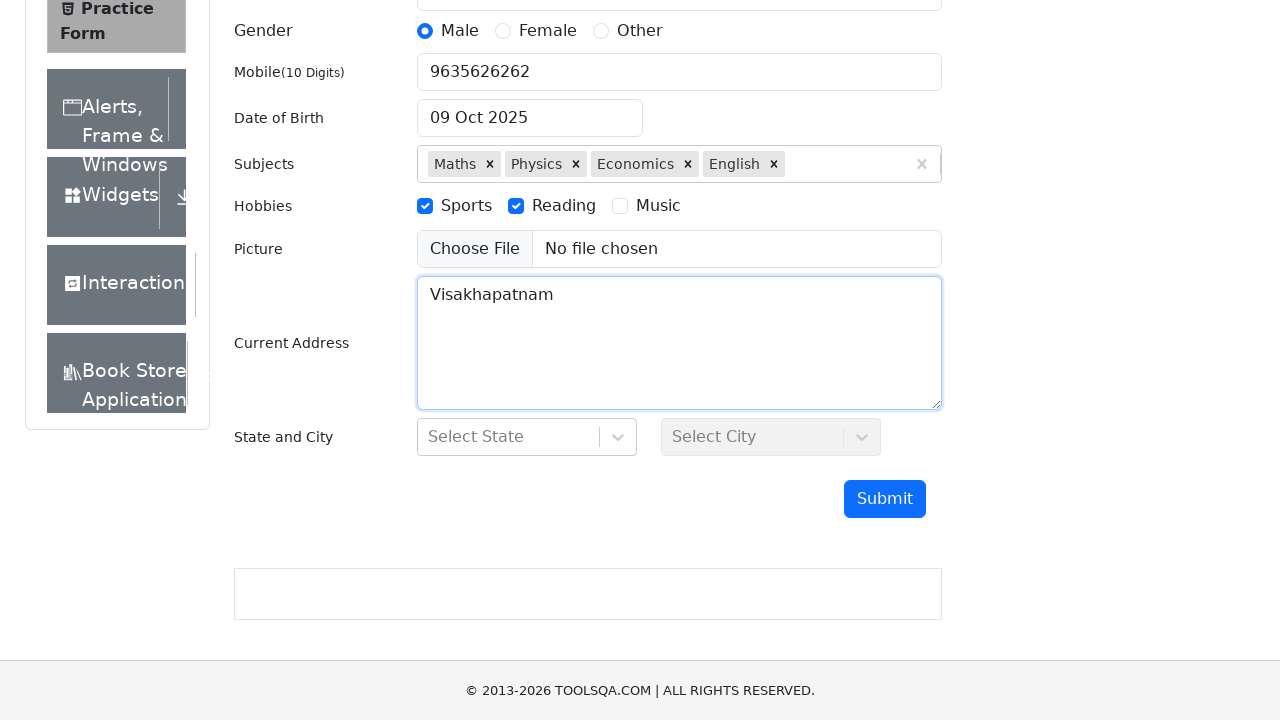

Clicked submit button to submit the form at (885, 499) on #submit
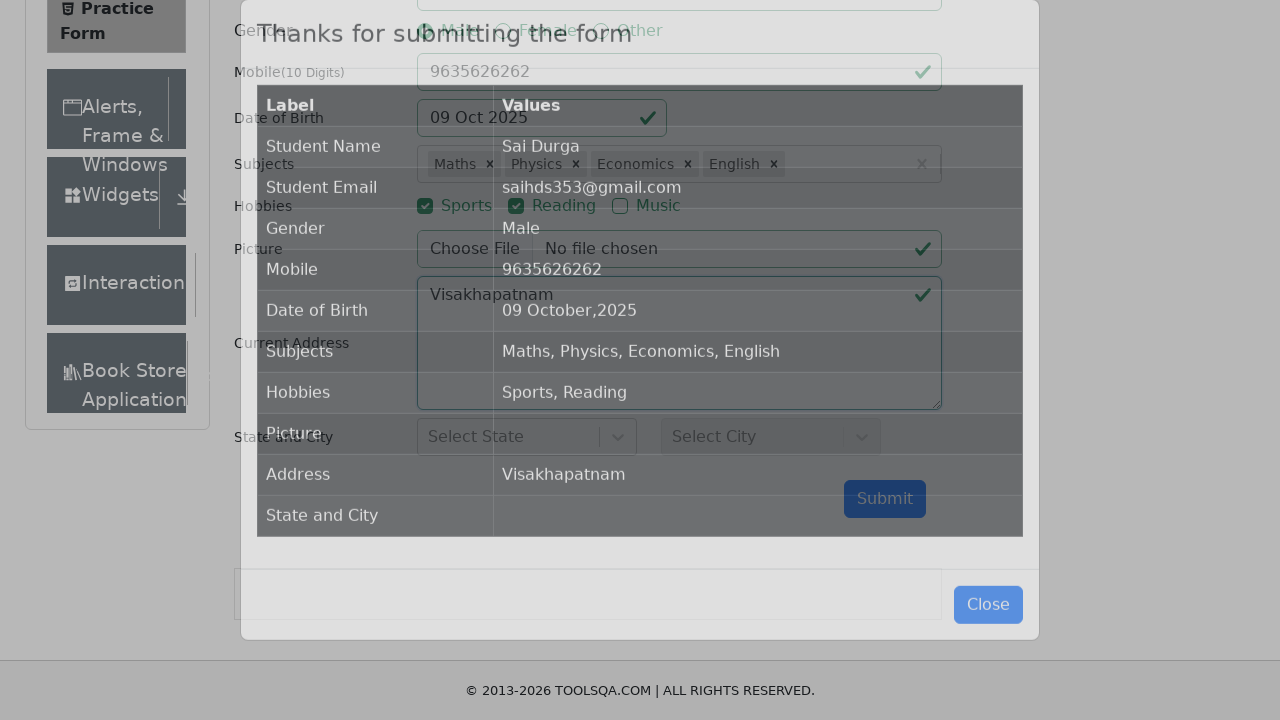

Waited 2 seconds for form submission confirmation
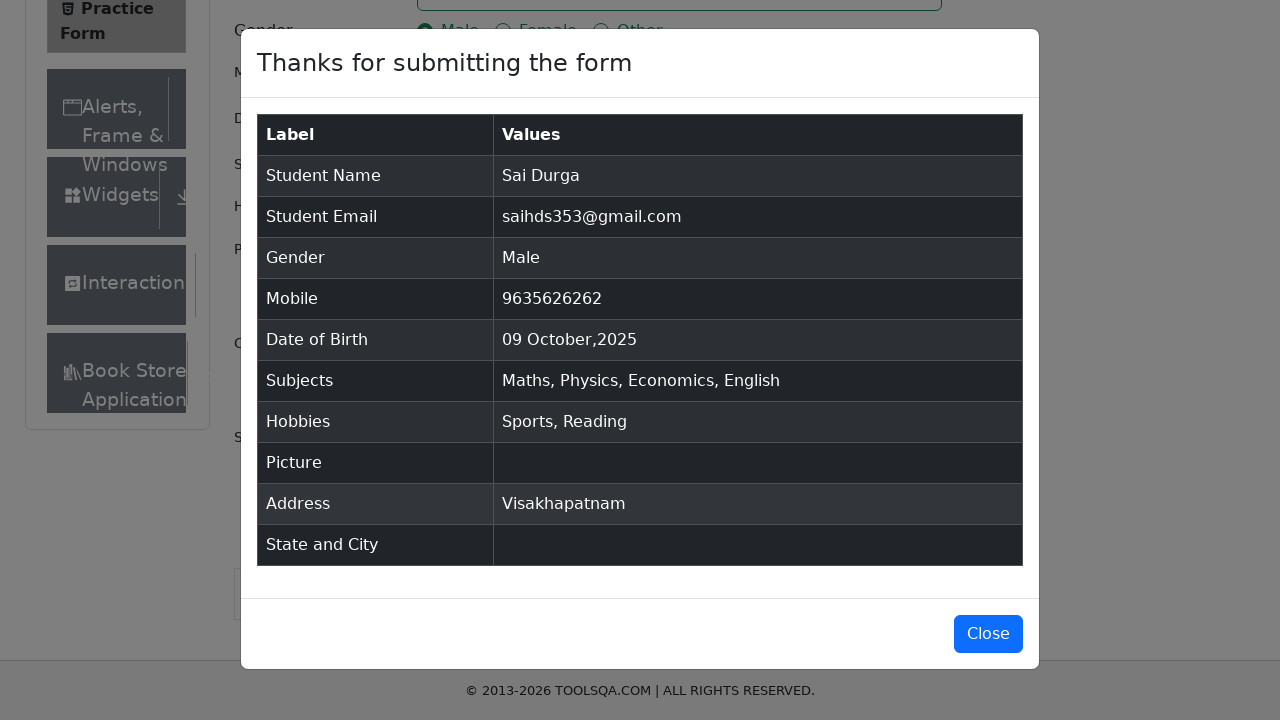

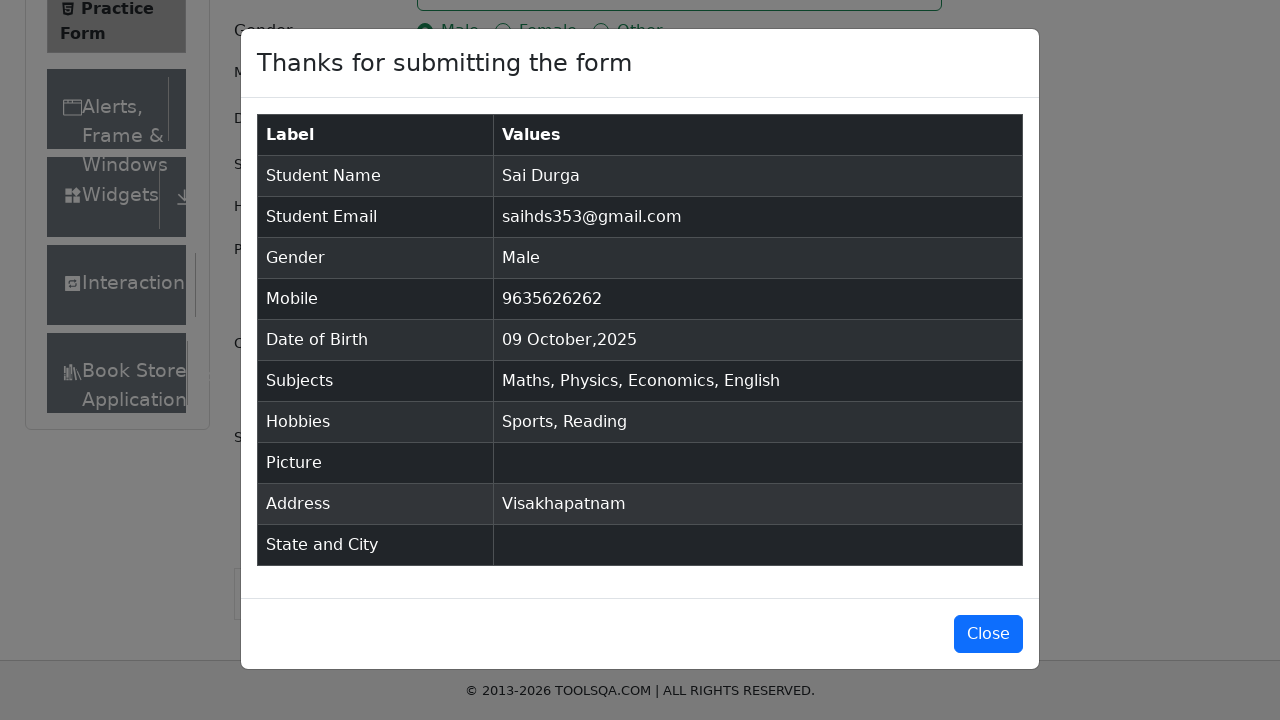